Tests multiple windows functionality by clicking on "Multiple Windows" link, opening a new window via "Click Here" link, switching between parent and child windows, and verifying content on both windows.

Starting URL: https://the-internet.herokuapp.com/

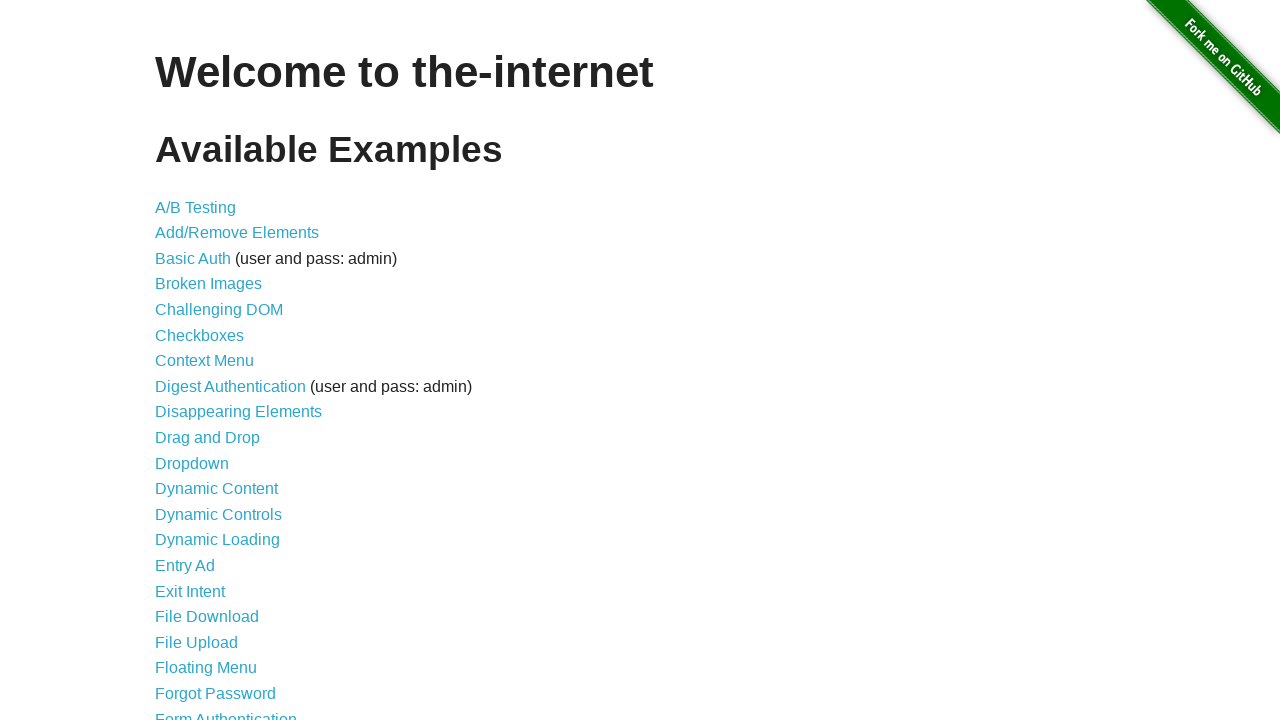

Clicked on 'Multiple Windows' link at (218, 369) on a:text('Multiple Windows')
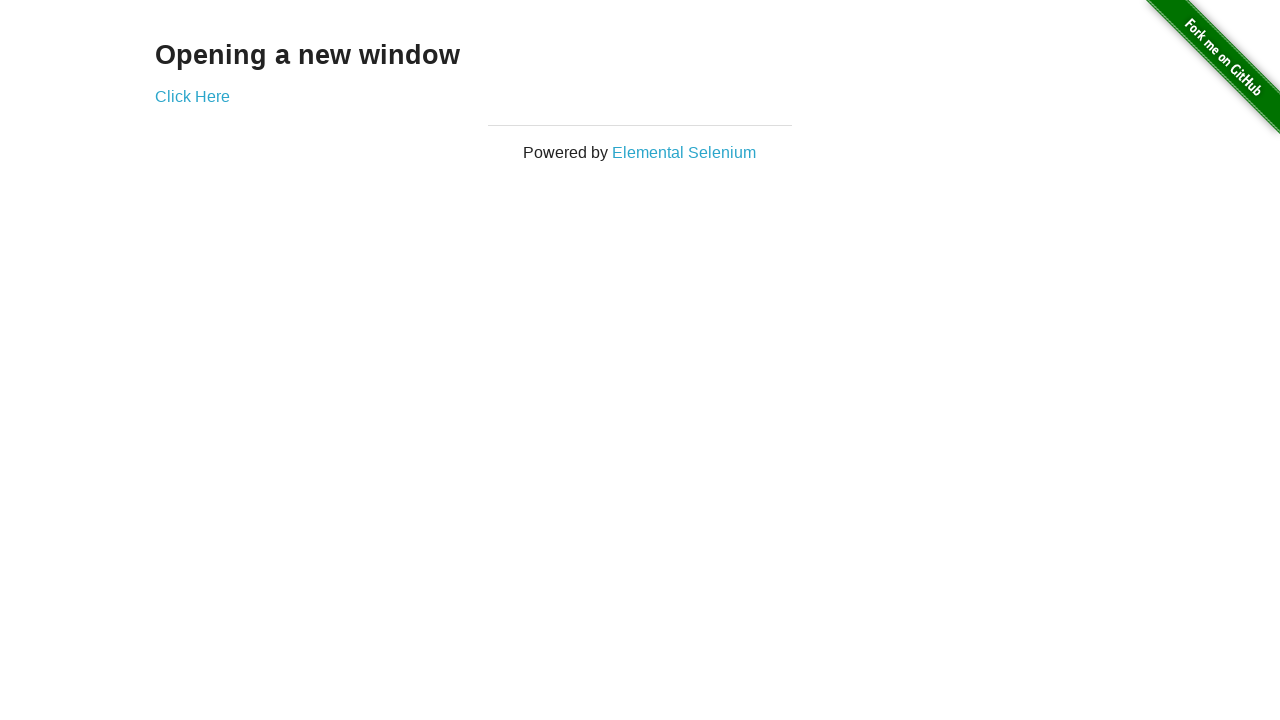

Clicked on 'Click Here' link to open new window at (192, 96) on a:text('Click Here')
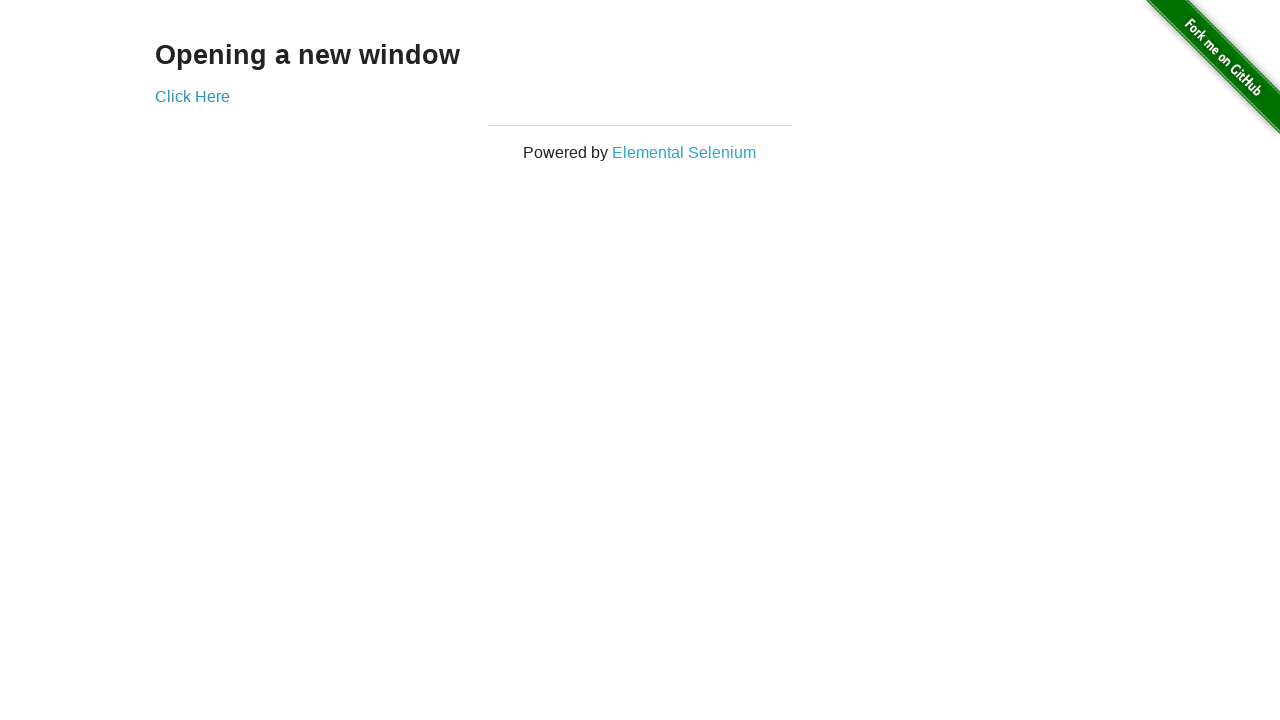

New child window opened and captured
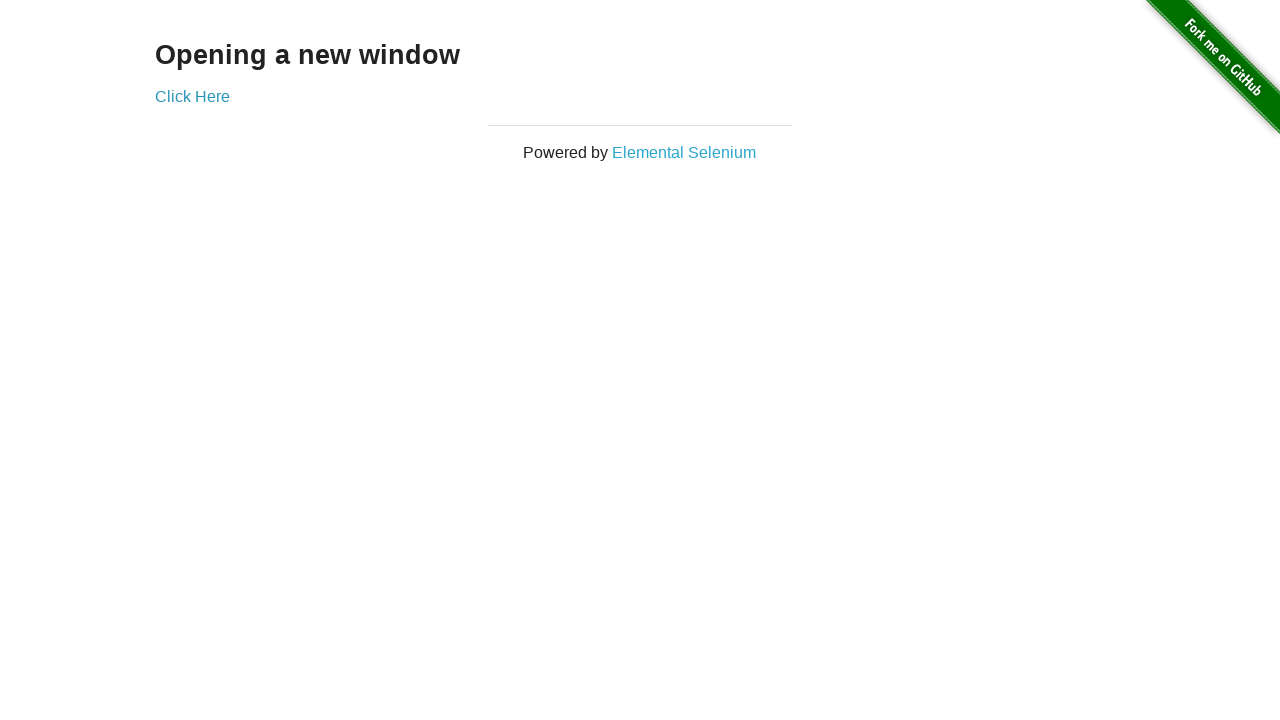

Waited for h3 element to load in child window
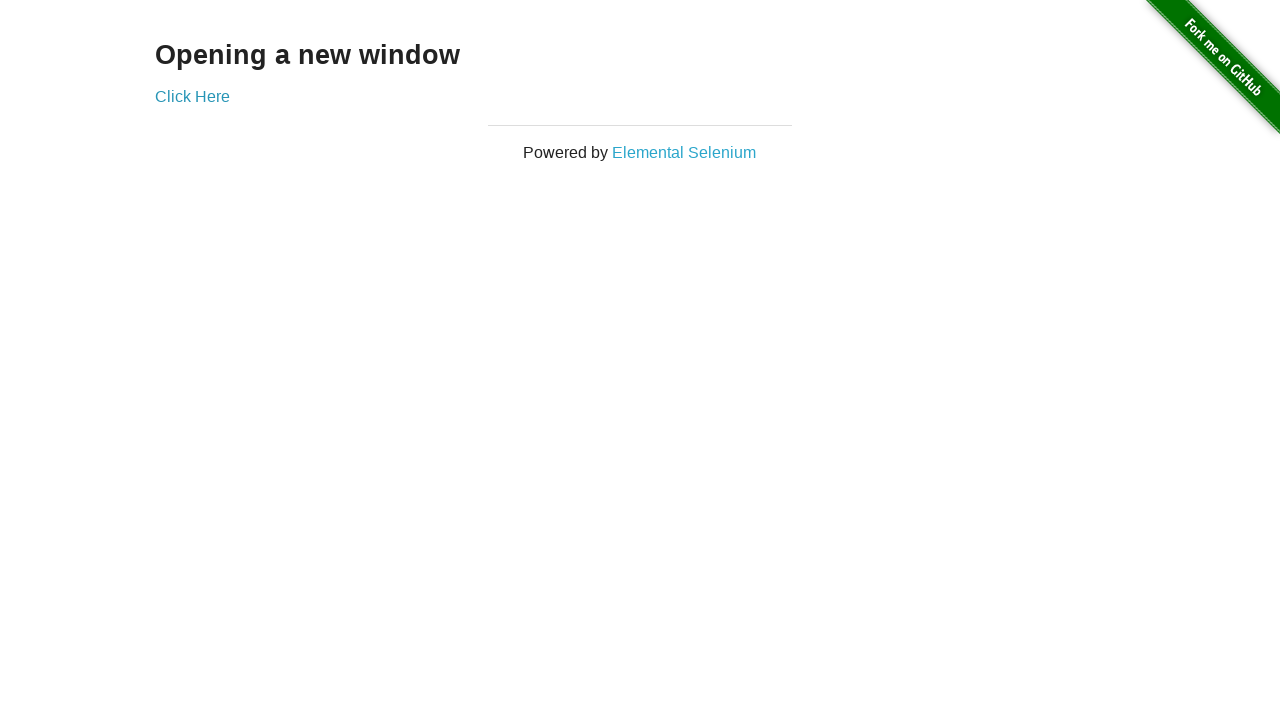

Retrieved text from child window: 'New Window'
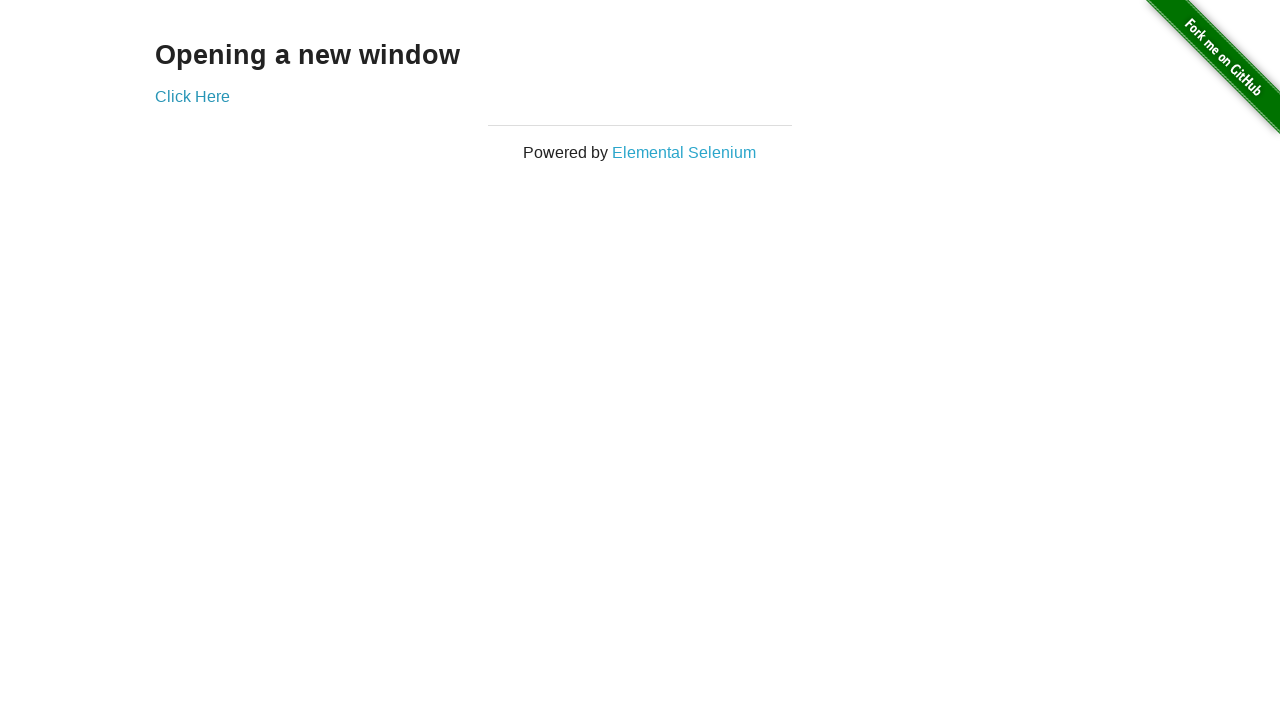

Switched focus back to parent window
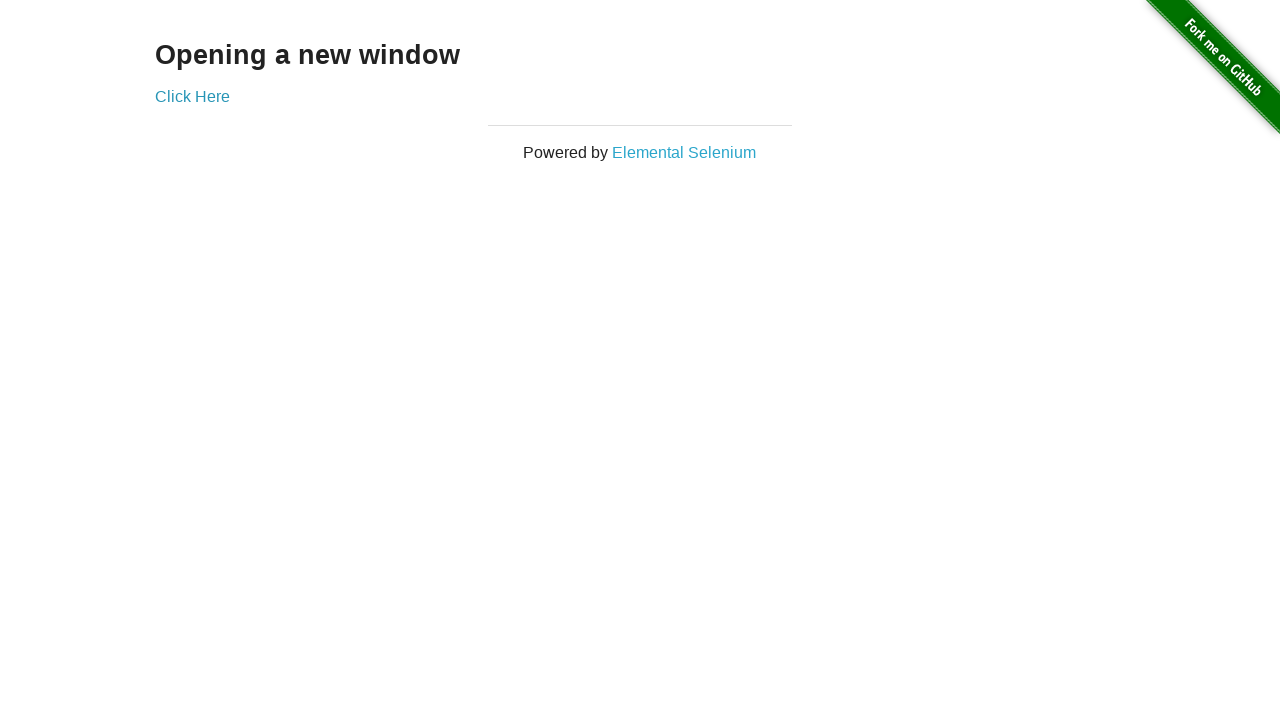

Retrieved text from parent window: 'Opening a new window'
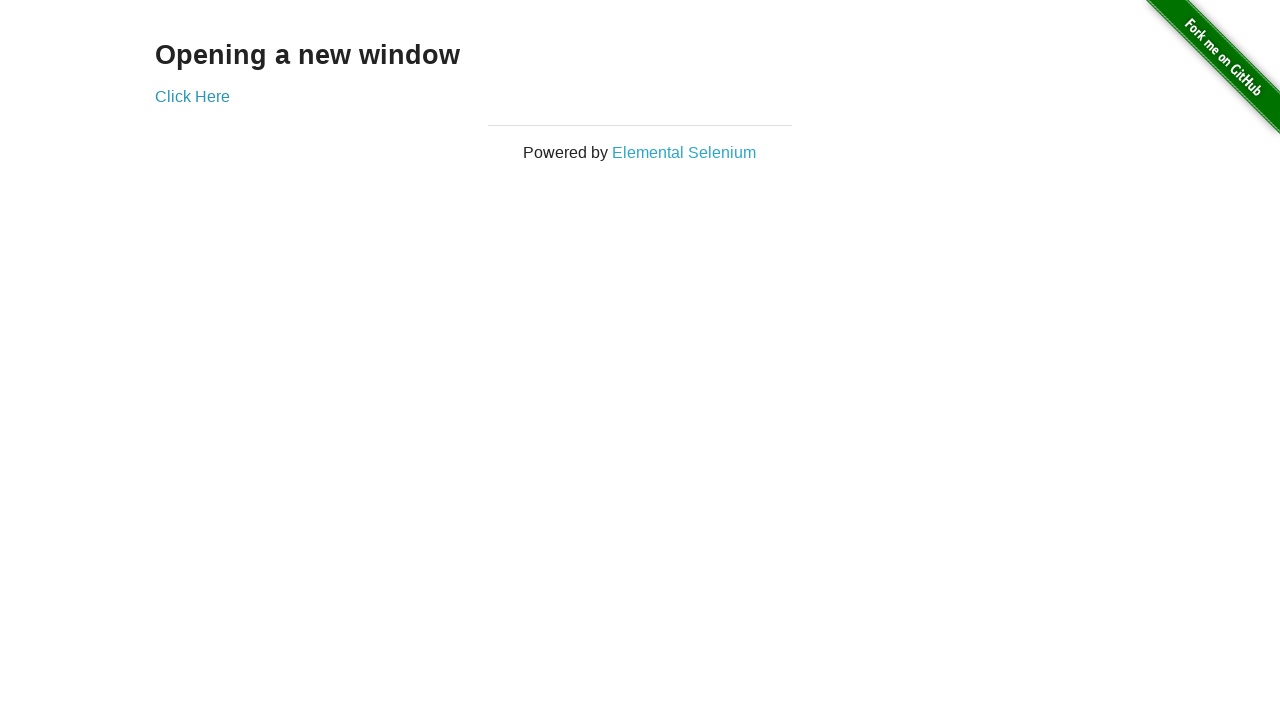

Closed child window
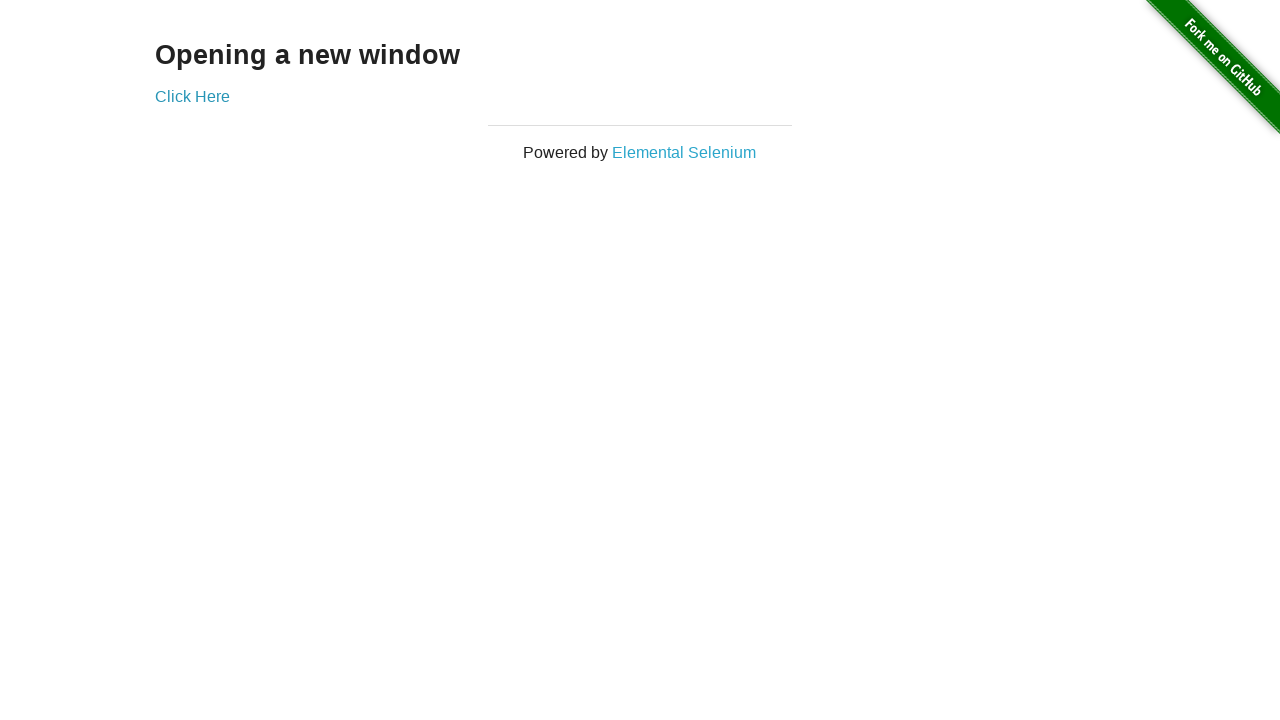

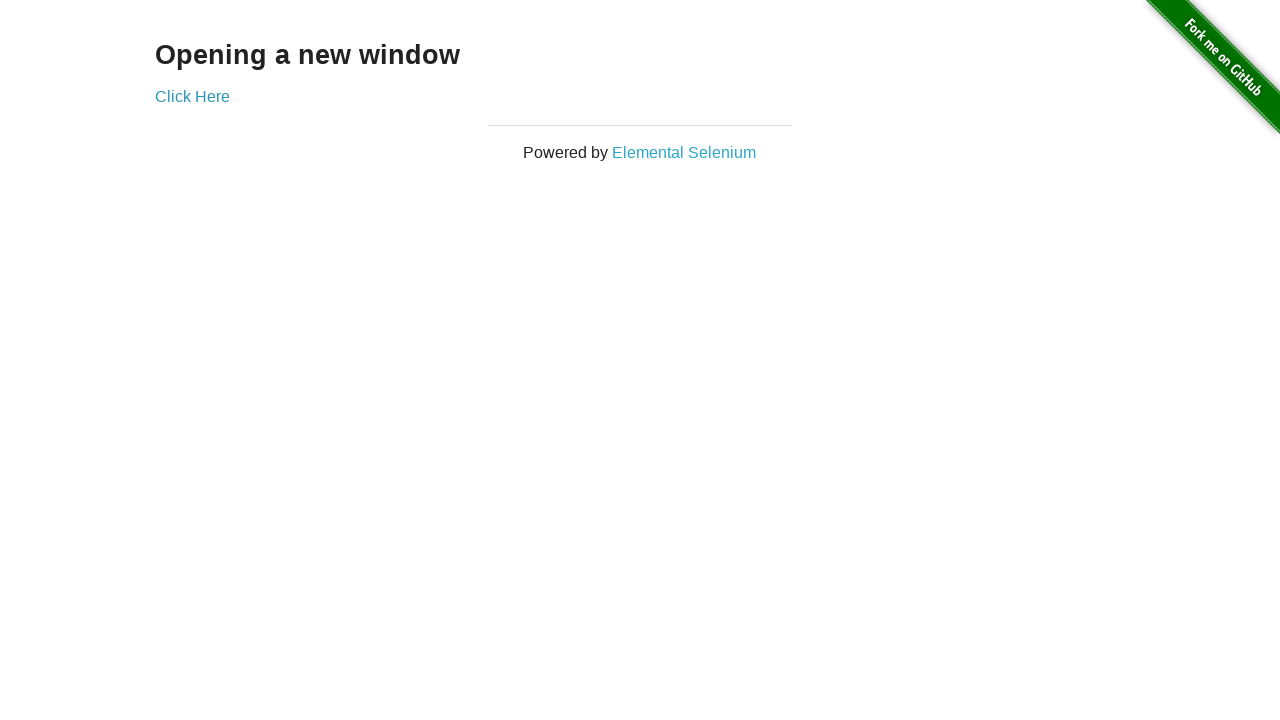